Tests that clicking on Text Box option displays the form with all required fields (name, email, addresses, submit button)

Starting URL: https://demoqa.com/

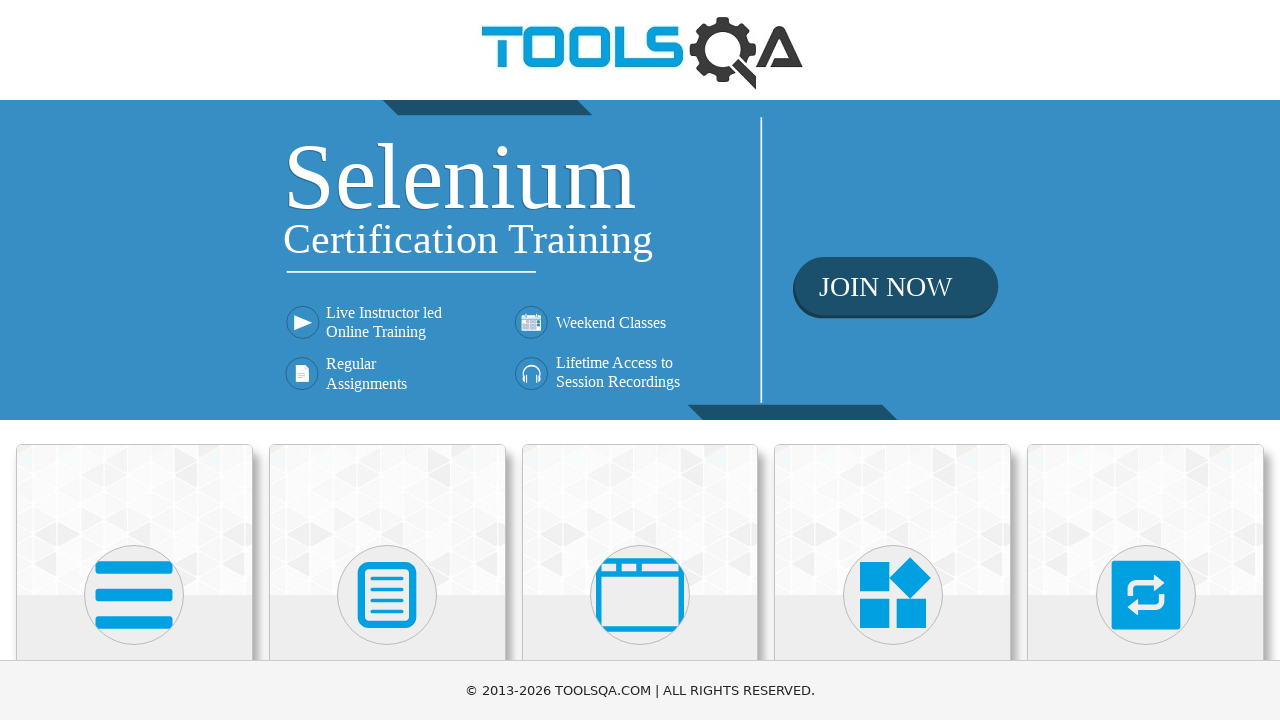

Navigated to https://demoqa.com/
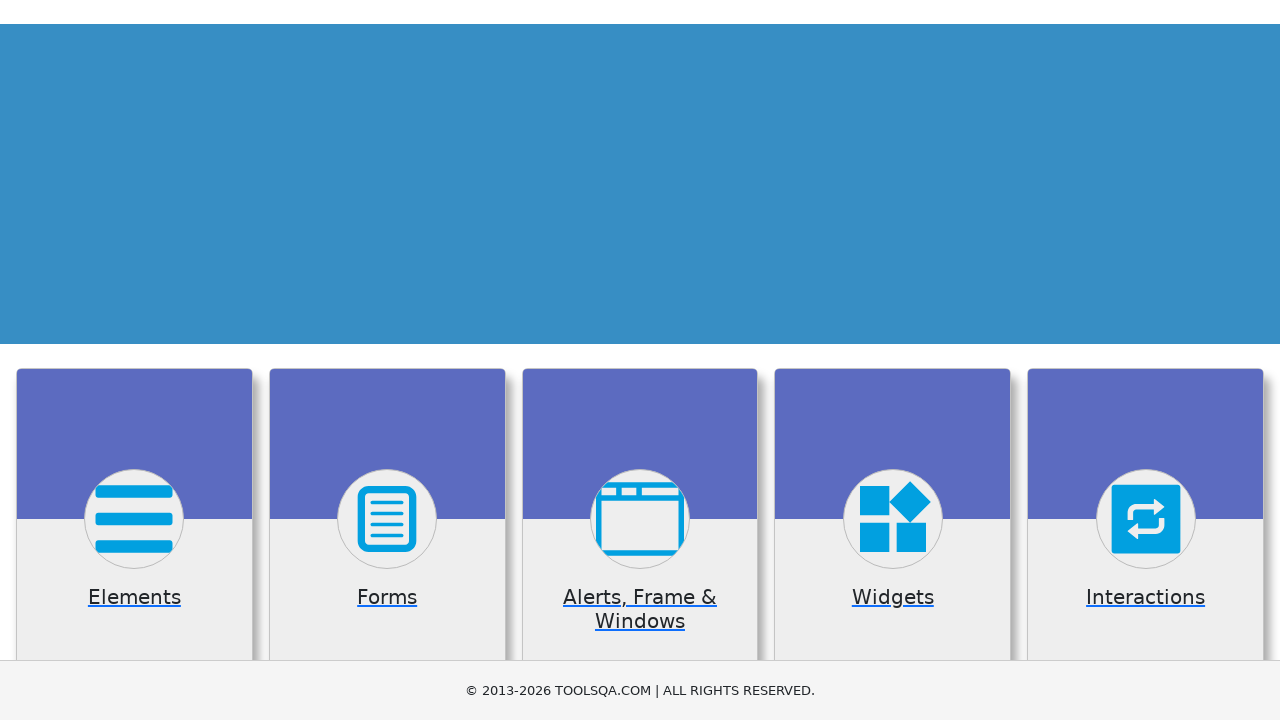

Clicked on Elements card at (134, 360) on div.card-body:has-text('Elements')
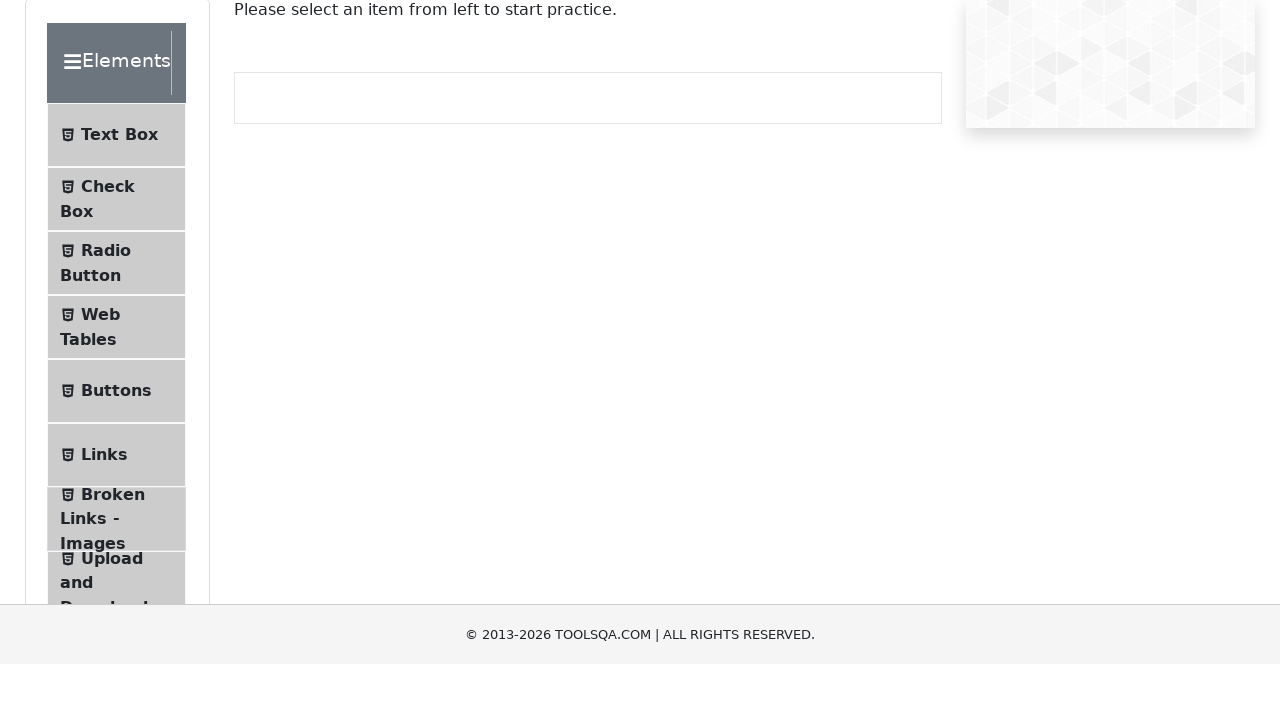

Clicked on Text Box option at (119, 261) on span:has-text('Text Box')
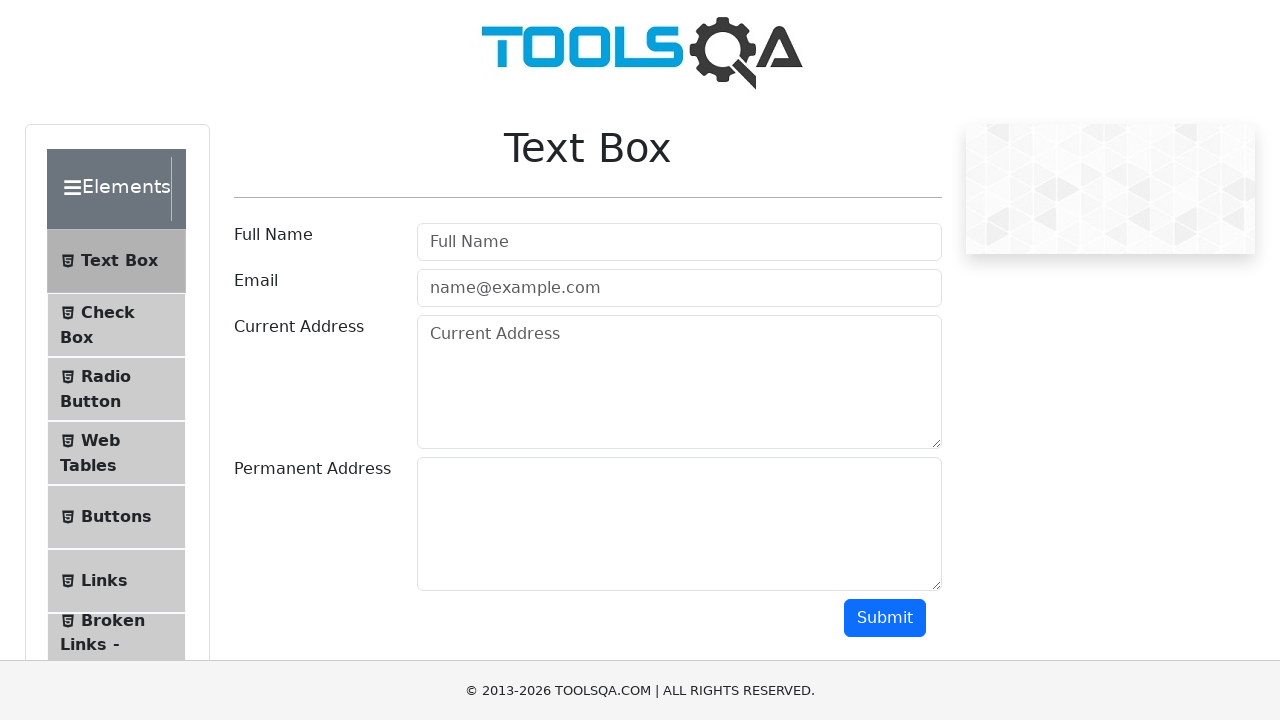

Name field (userName) is displayed
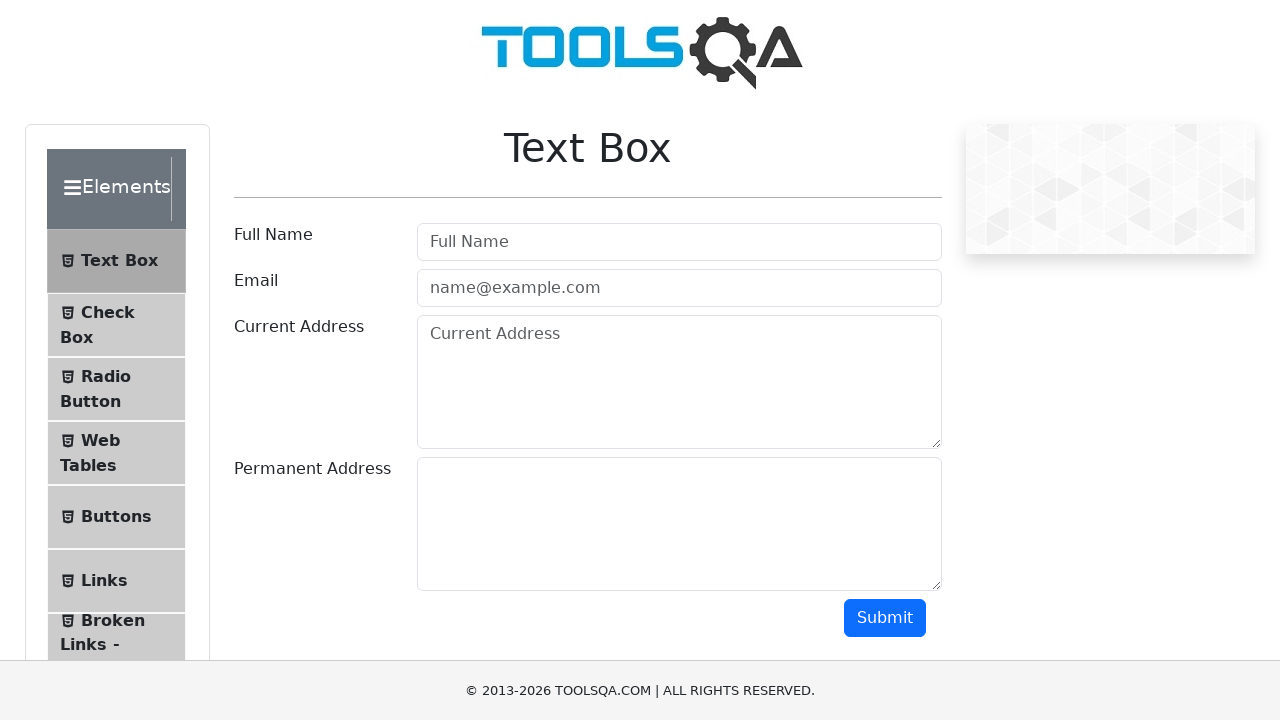

Email field (userEmail) is displayed
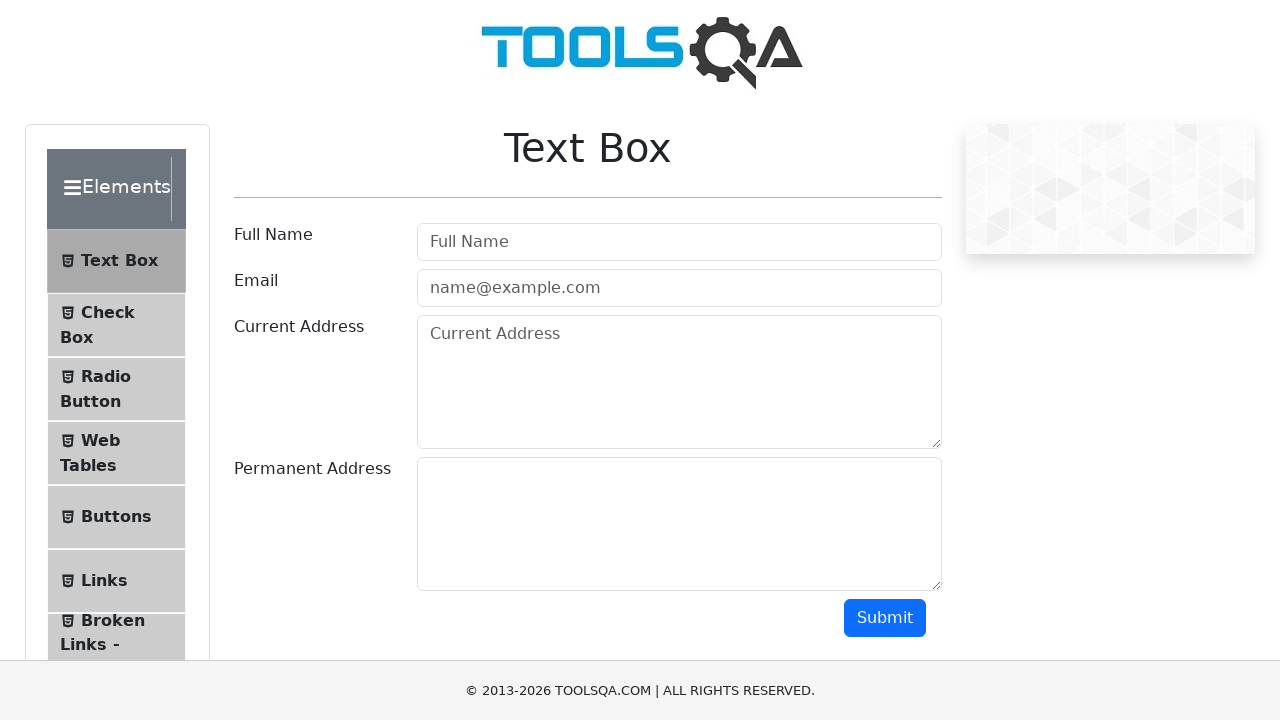

Current Address field is displayed
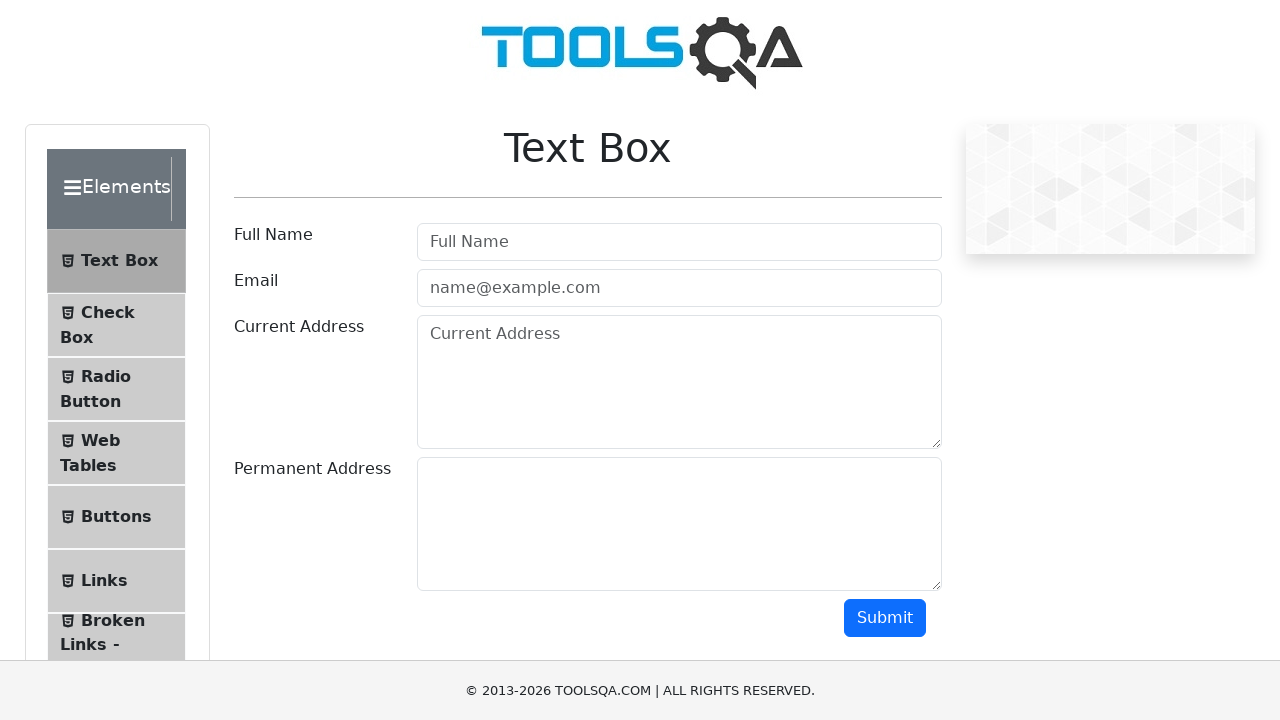

Permanent Address field is displayed
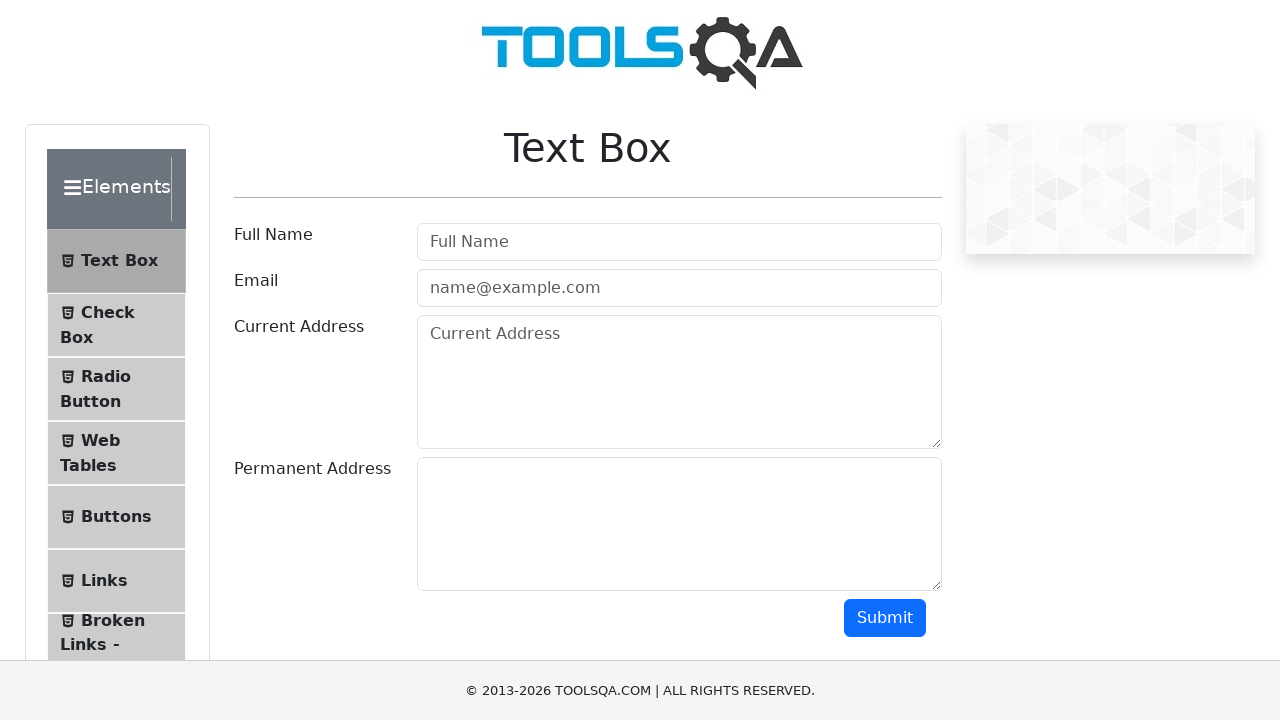

Submit button is displayed
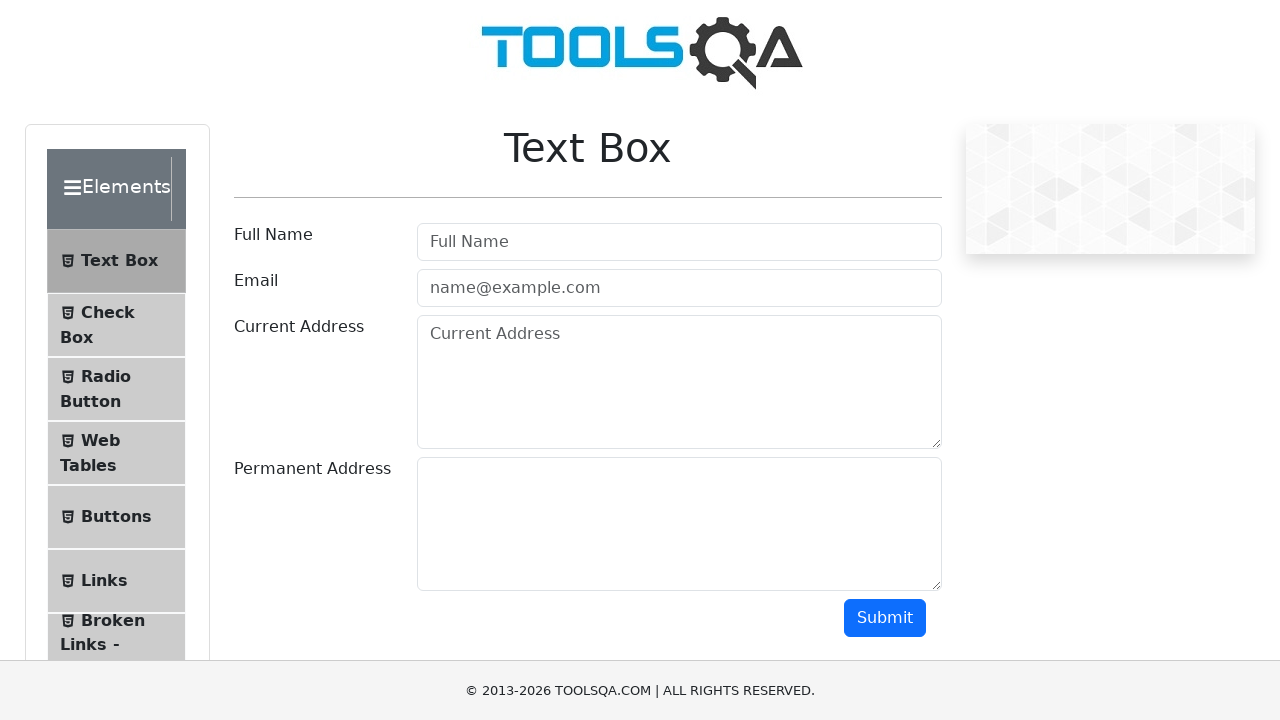

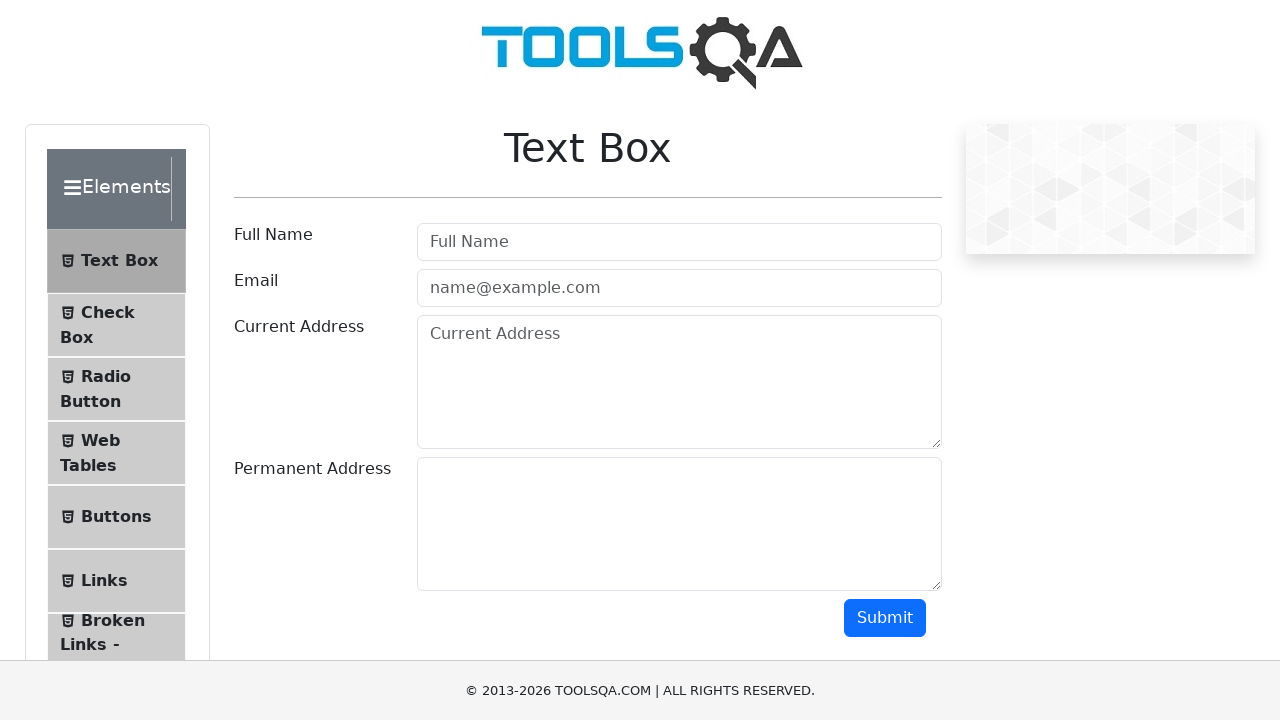